Tests the Add/Remove Elements page by clicking the Add Element button, verifying the Delete button appears, clicking Delete, and verifying it disappears (handling stale element scenario).

Starting URL: http://the-internet.herokuapp.com/add_remove_elements/

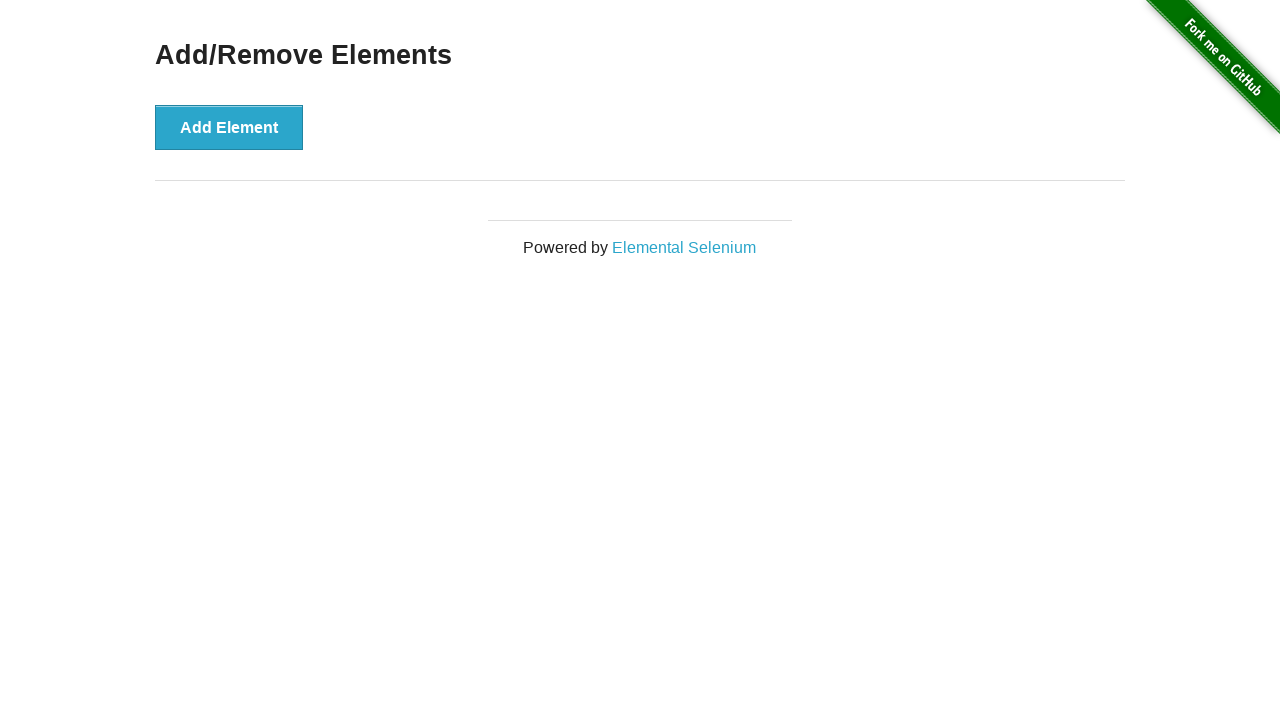

Navigated to Add/Remove Elements page
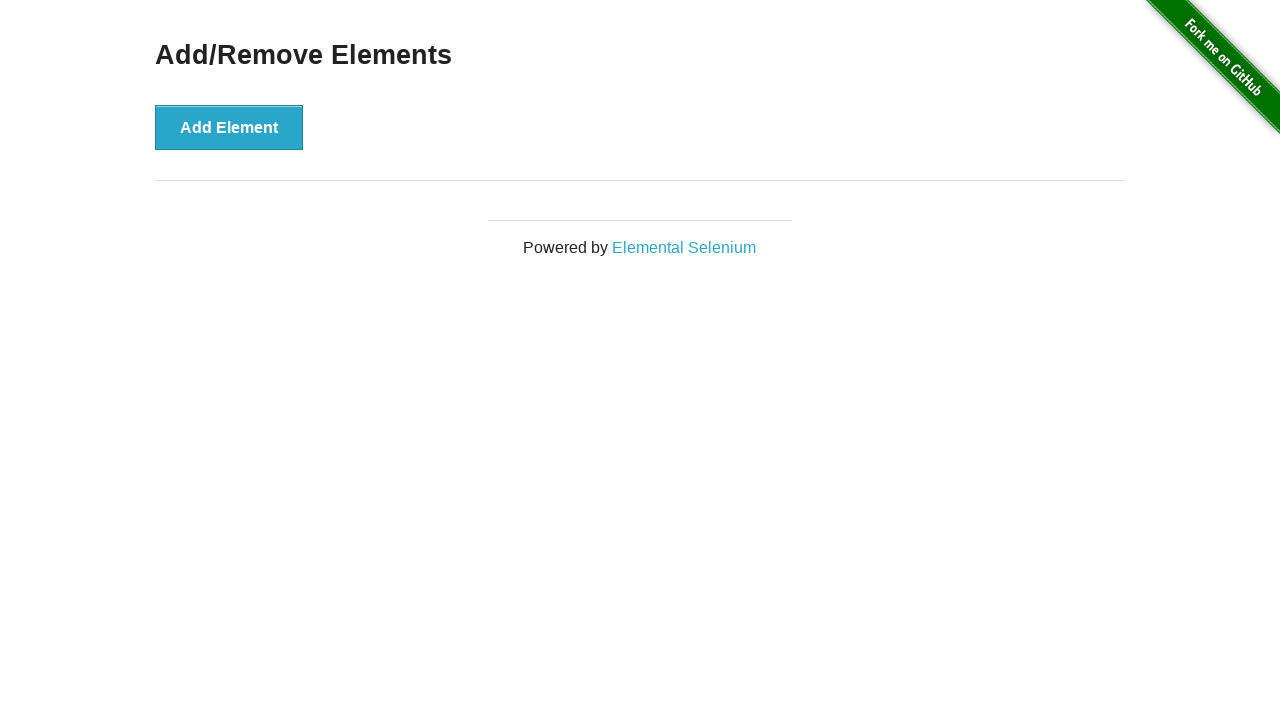

Clicked Add Element button at (229, 127) on xpath=//button[contains(text(),'Add Element')]
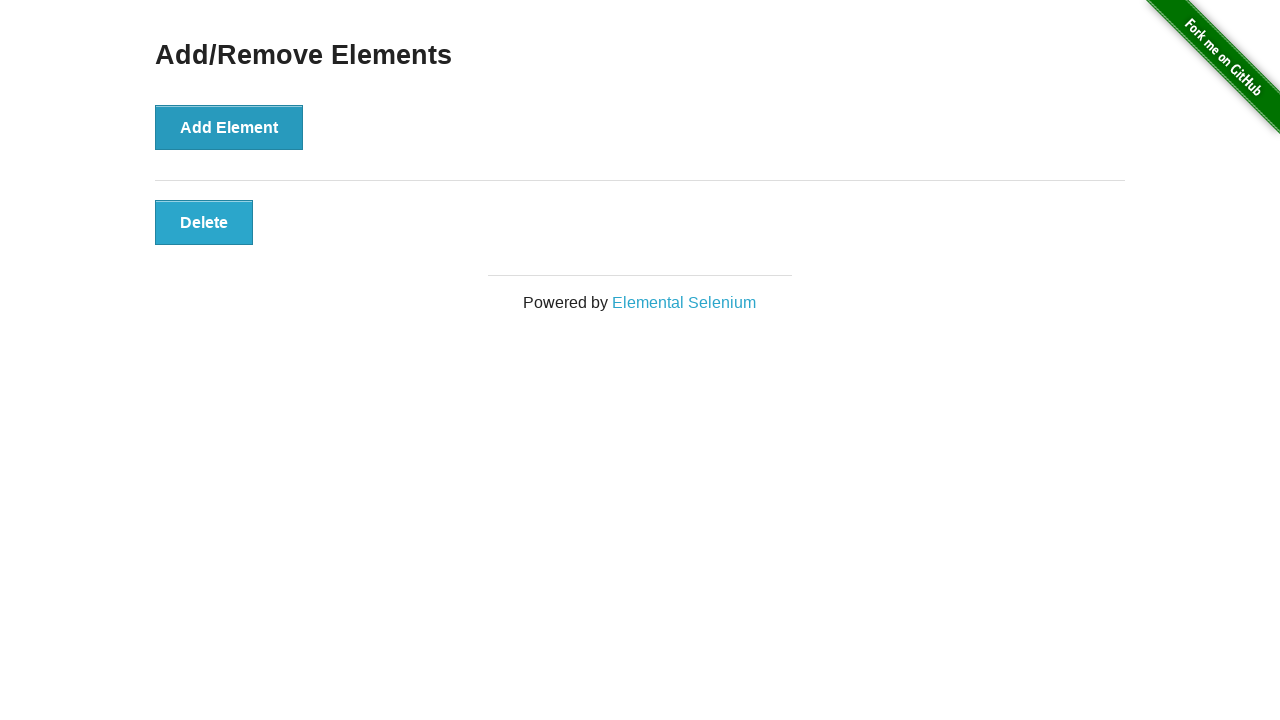

Delete button appeared and is visible
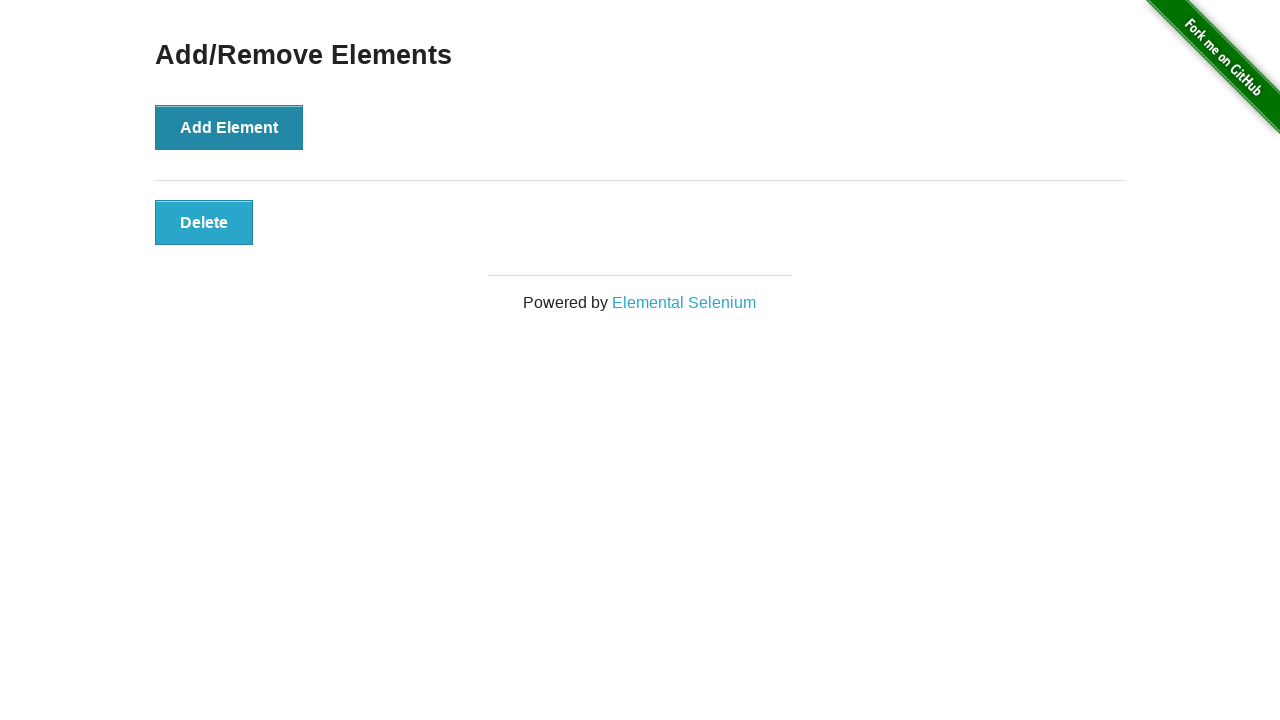

Clicked Delete button at (204, 222) on xpath=//button[contains(text(),'Delete')]
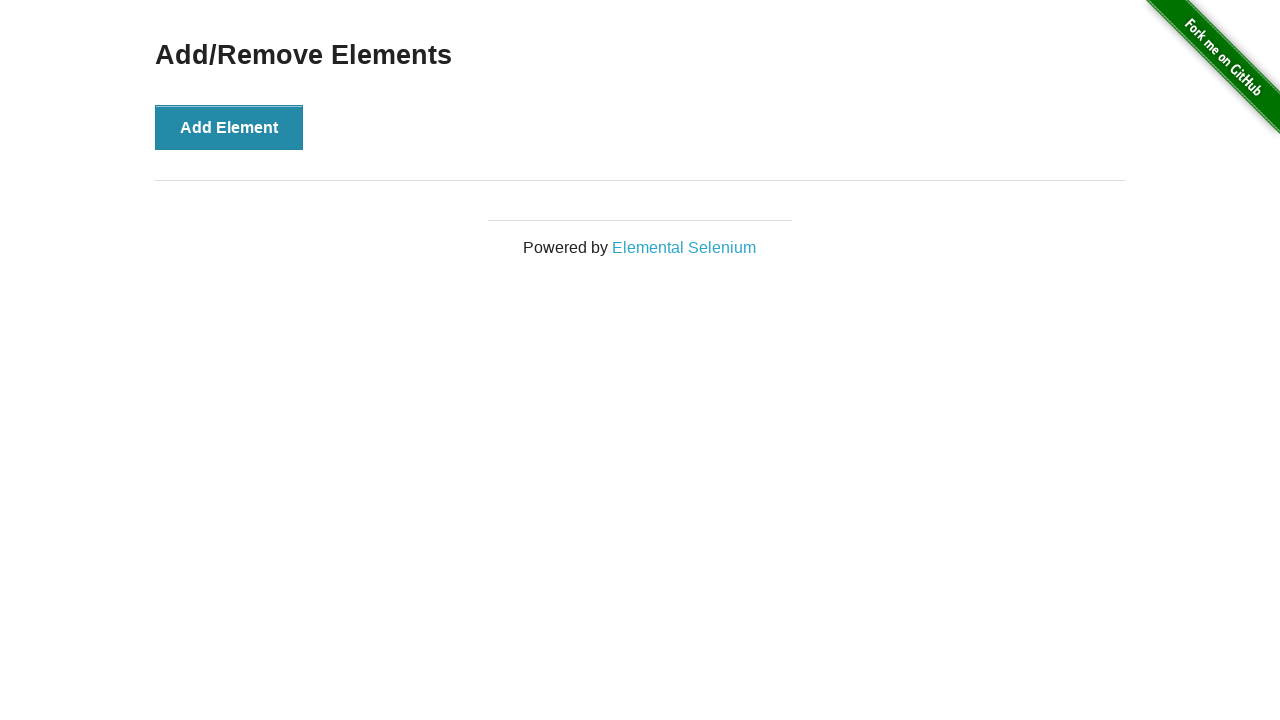

Delete button disappeared after being clicked (stale element handled)
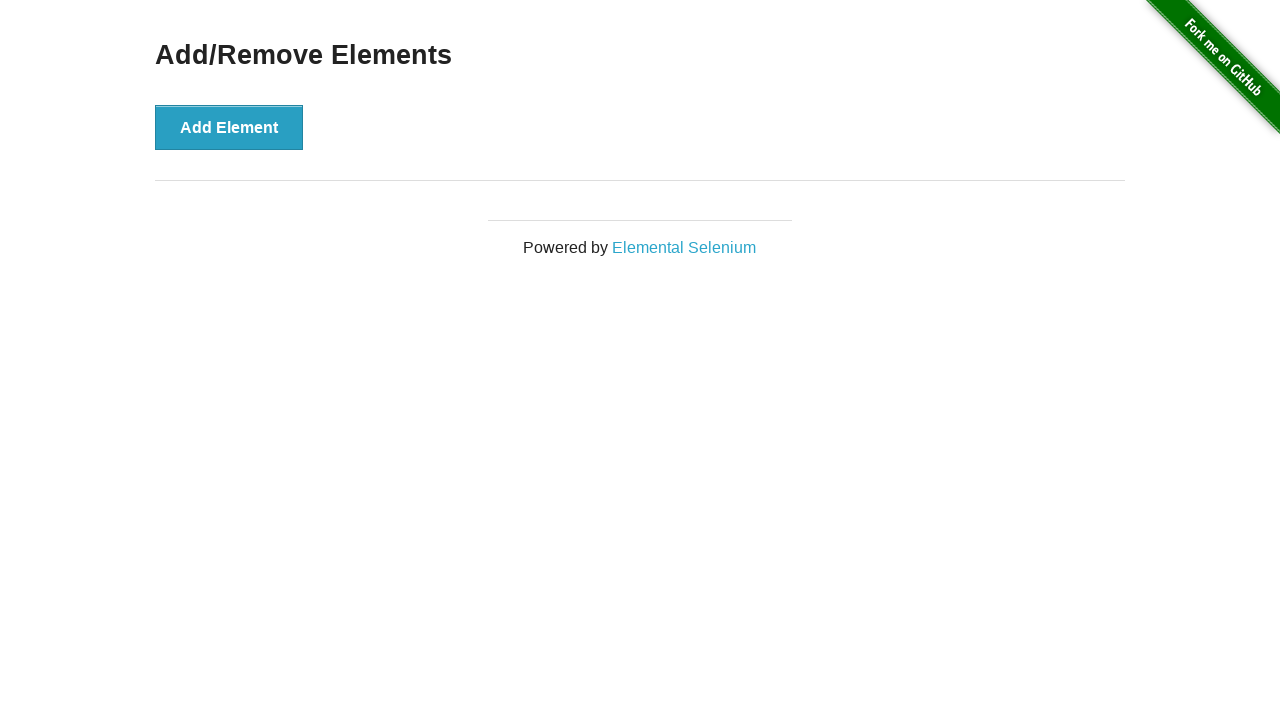

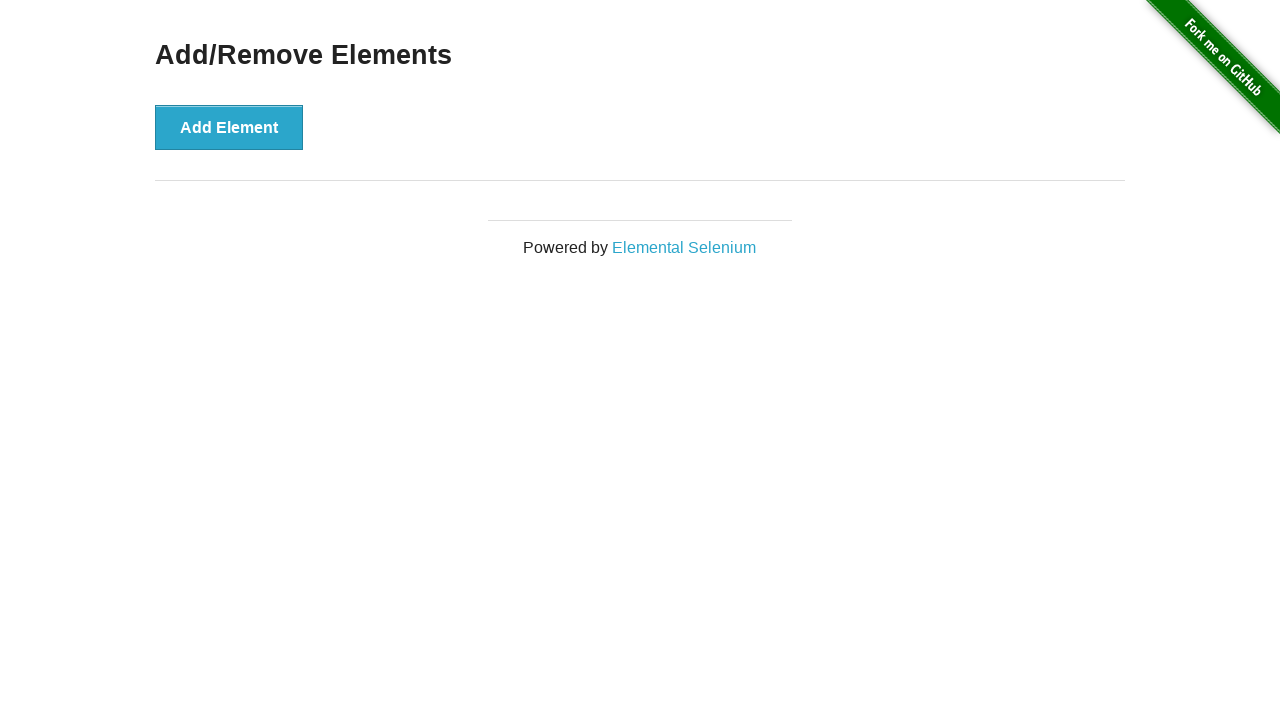